Tests clicking a checkbox to indicate graduation status

Starting URL: https://aplicacao-front-end.netlify.app/

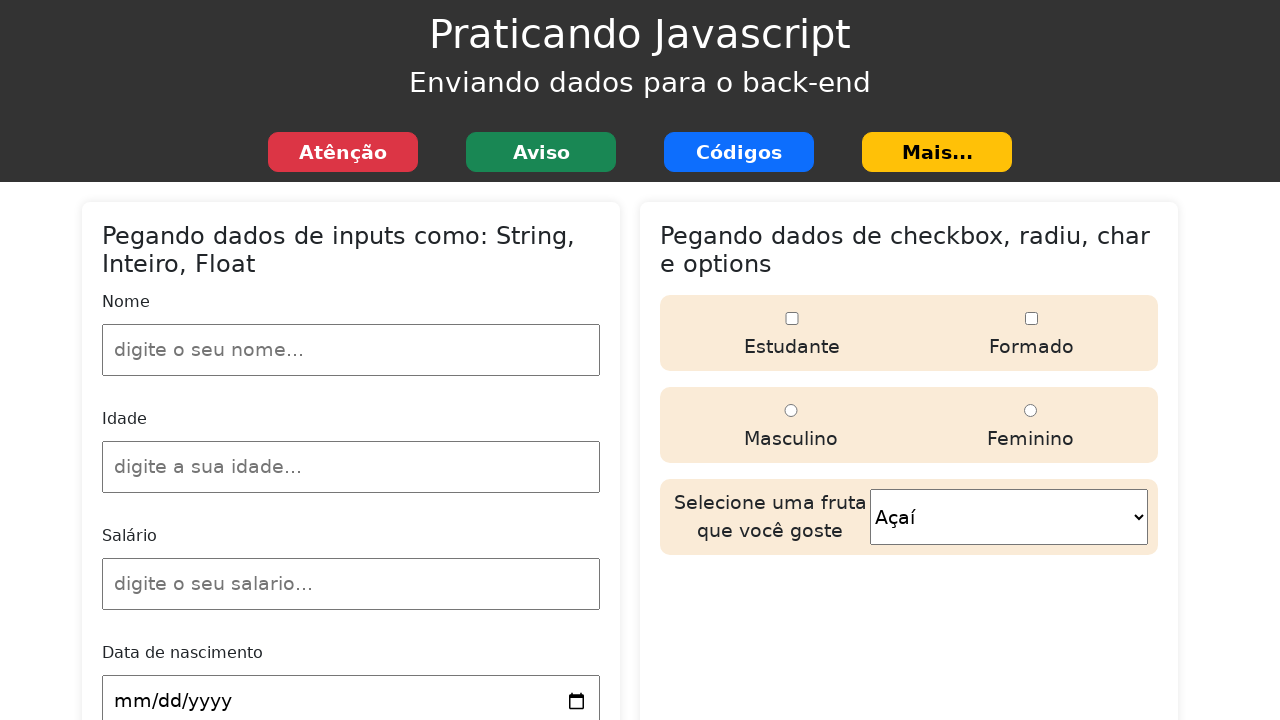

Navigated to the application URL
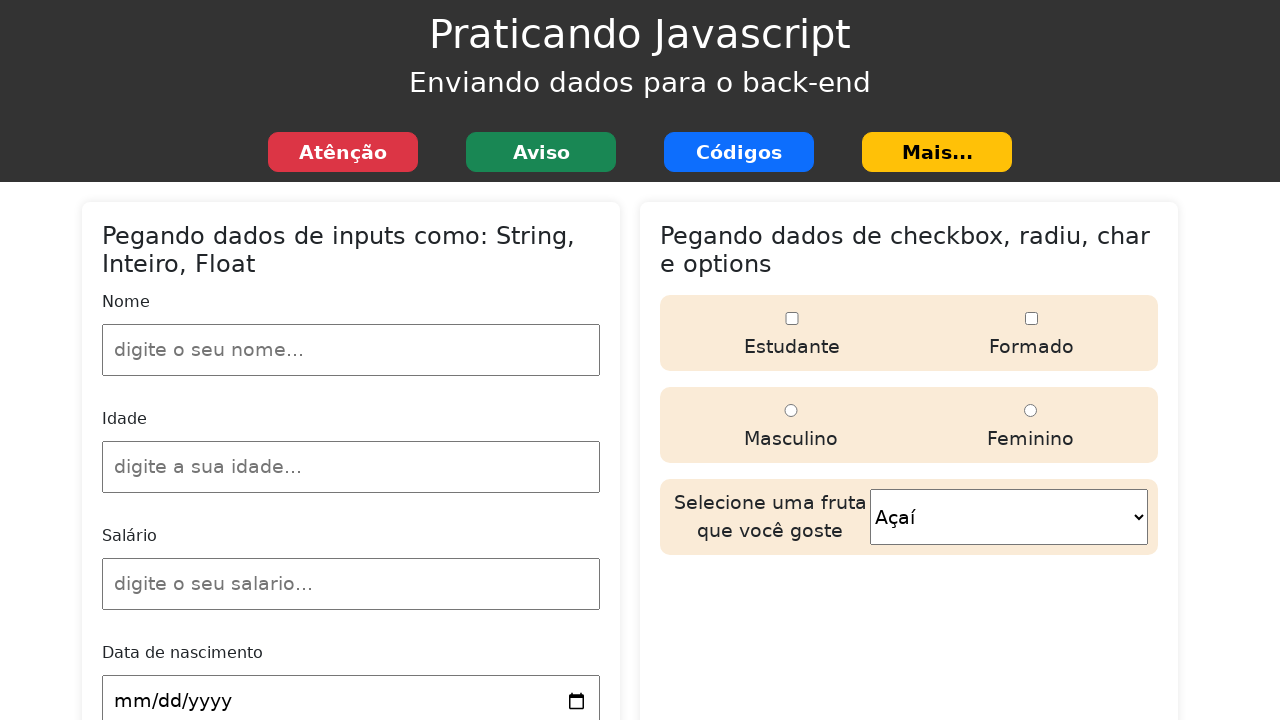

Clicked the graduation checkbox to indicate graduation status at (1031, 319) on #formado
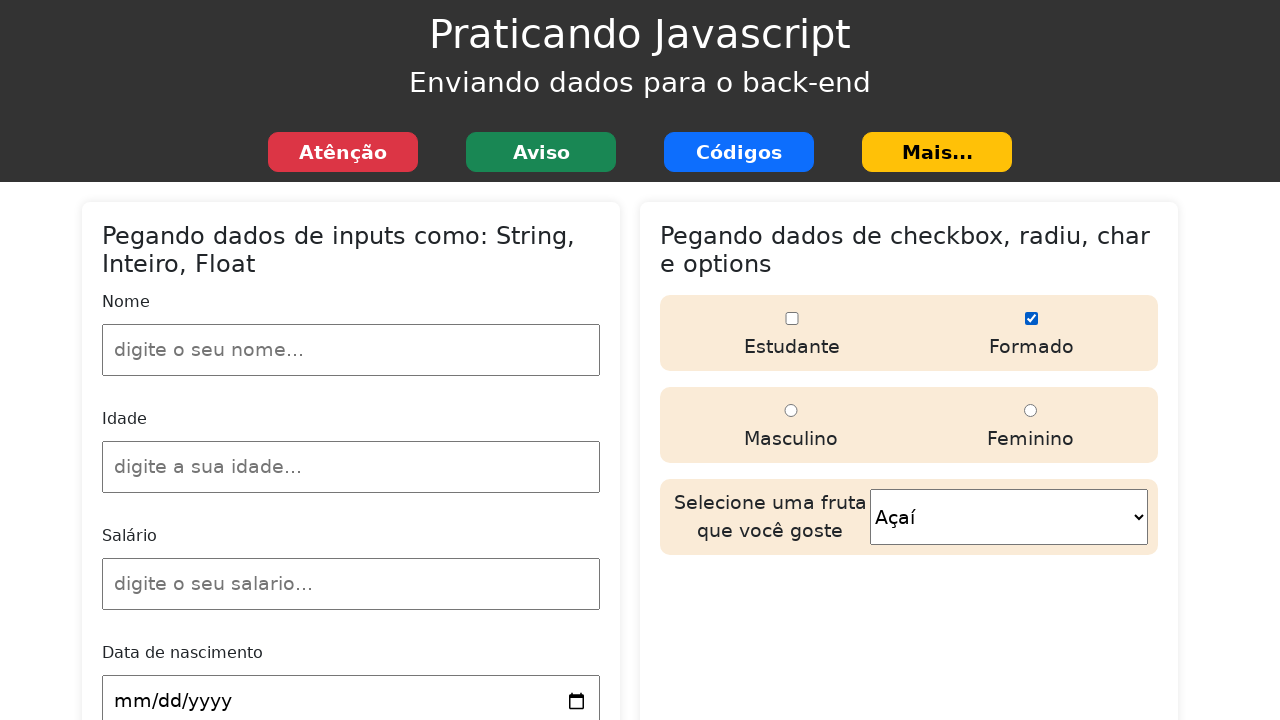

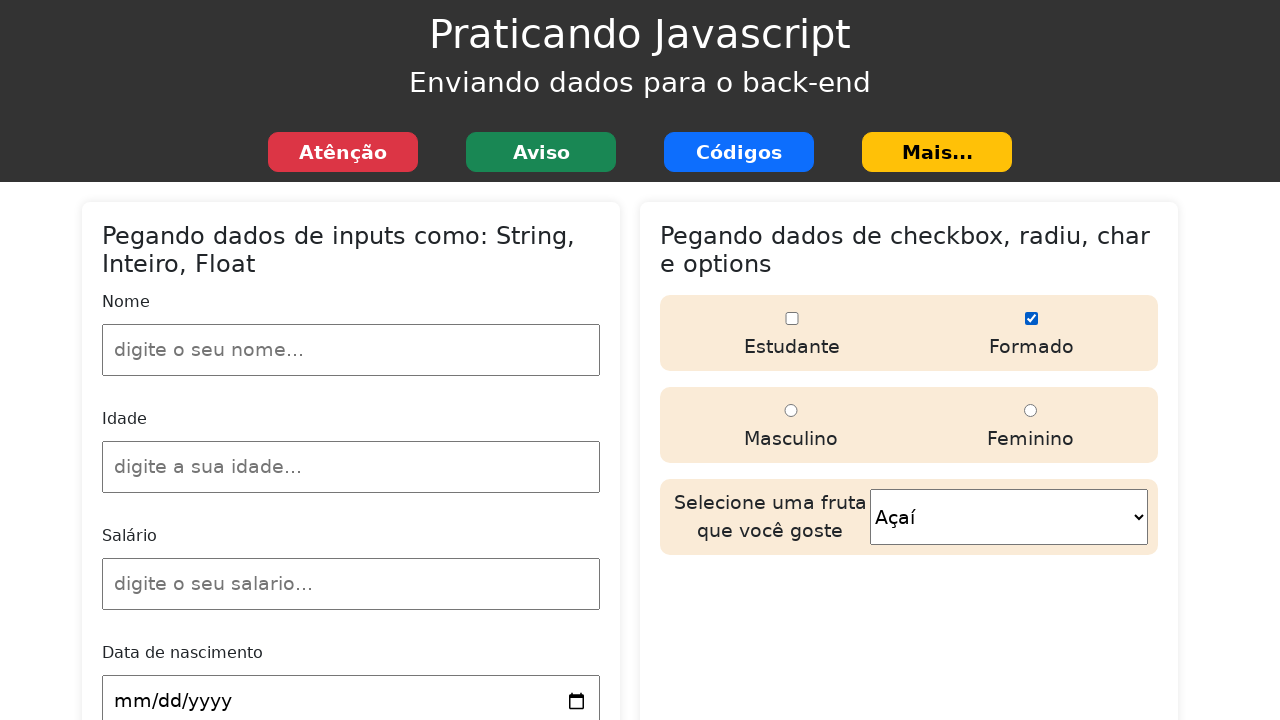